Navigates to a sortable data table page and verifies table structure by checking rows and columns

Starting URL: https://the-internet.herokuapp.com/

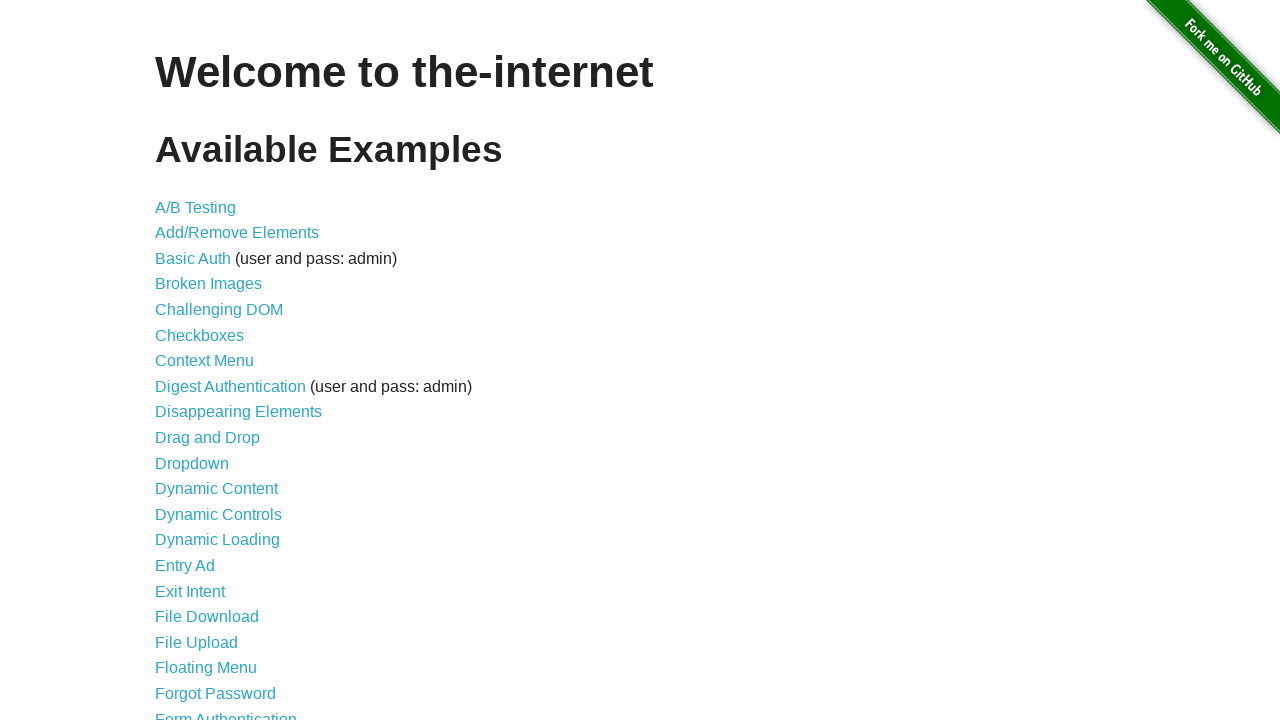

Clicked on Sortable Data Tables link at (230, 574) on text='Sortable Data Tables'
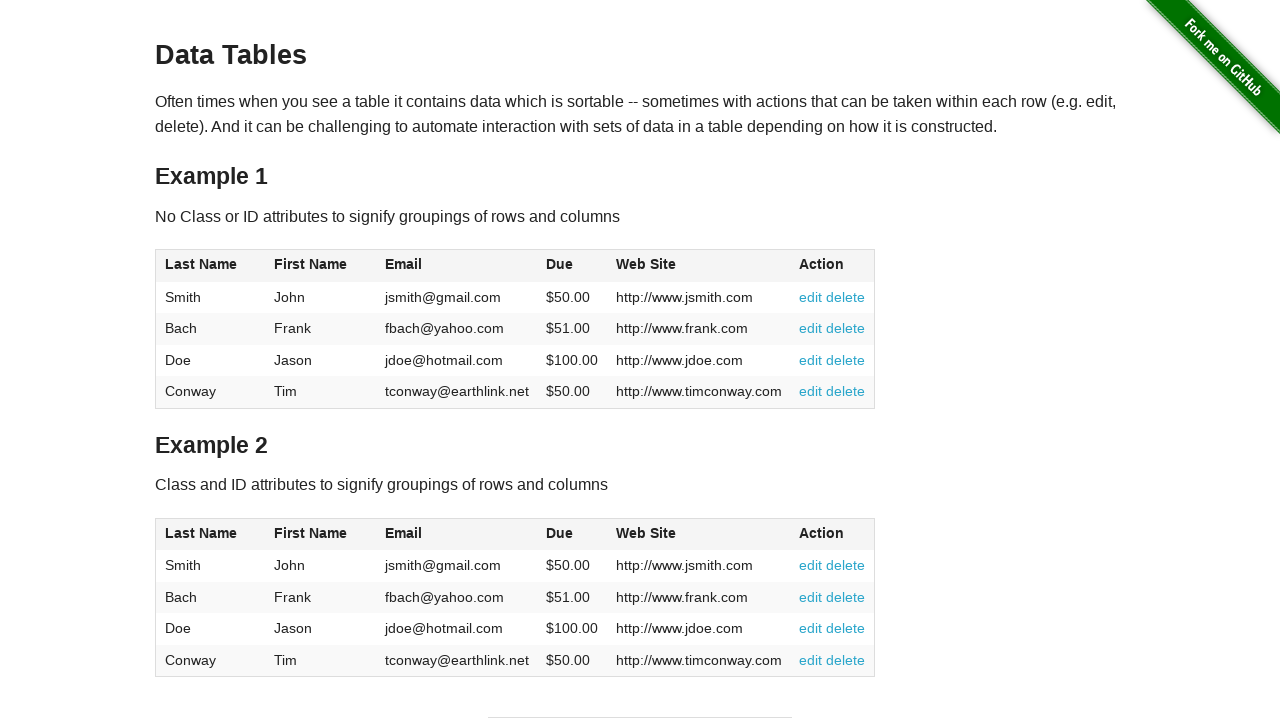

Waited for table #table1 to load
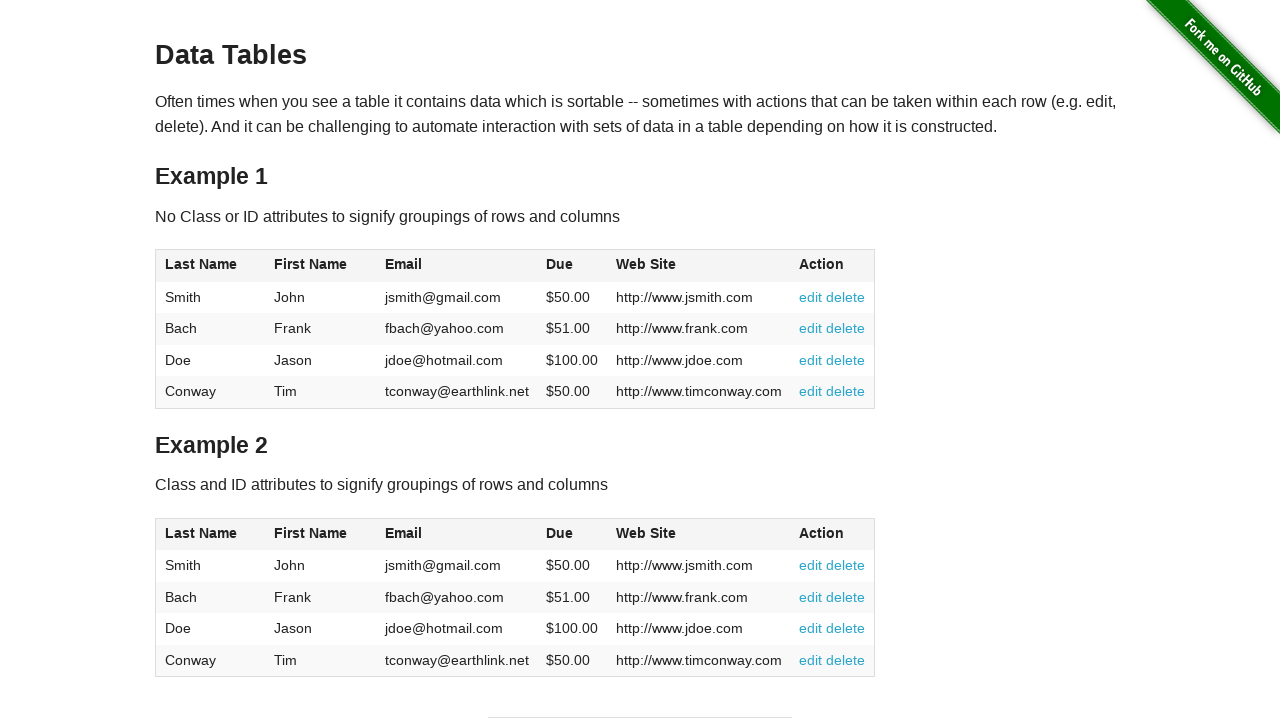

Verified table has 4 rows
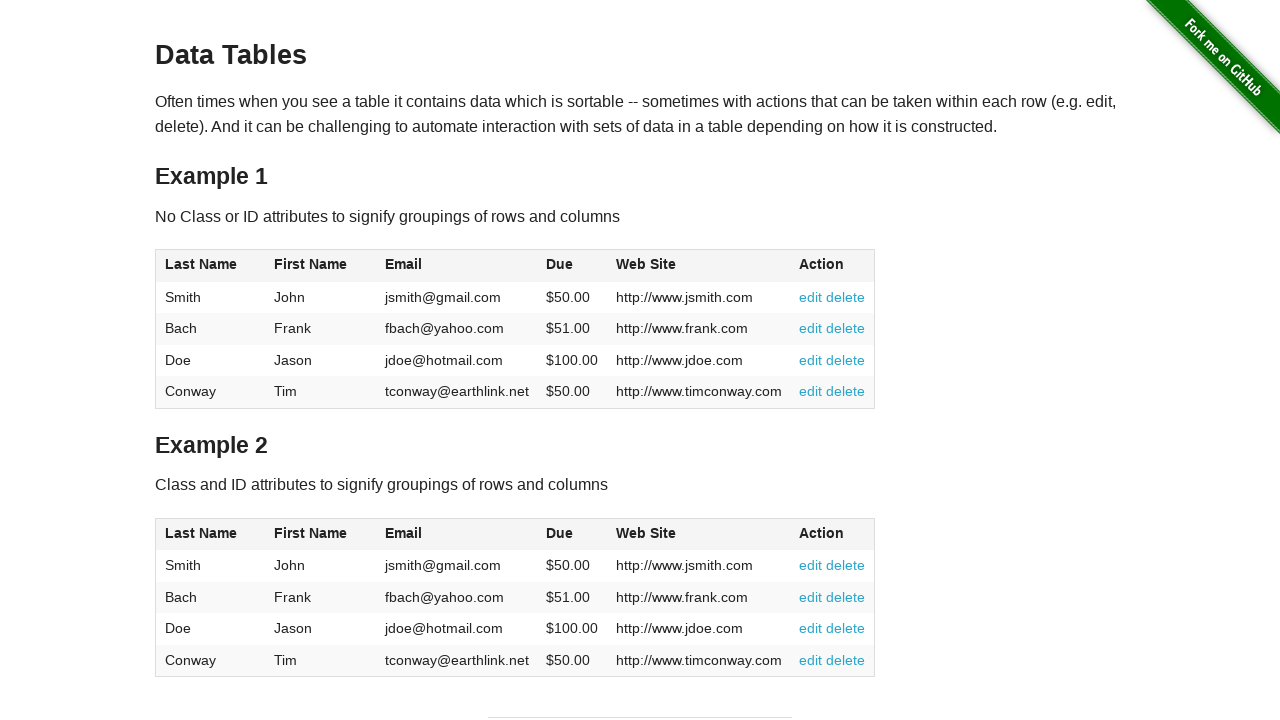

Verified table has 6 columns
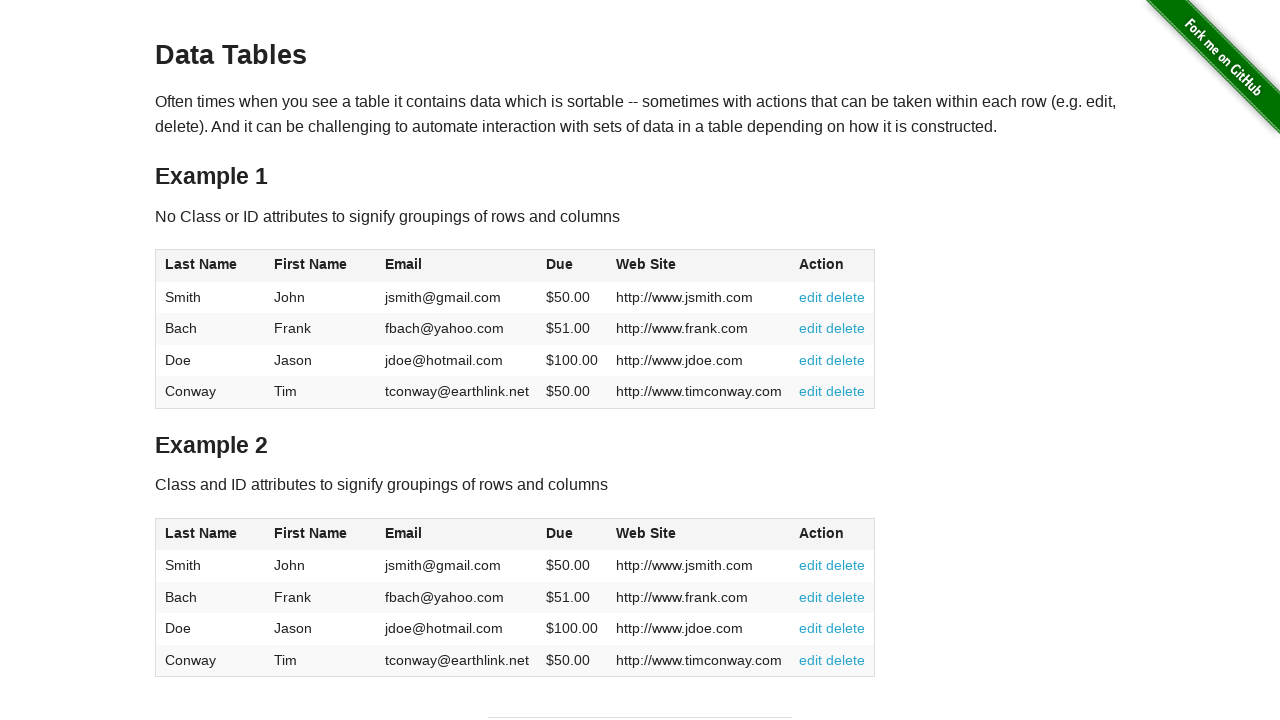

Retrieved all column header texts
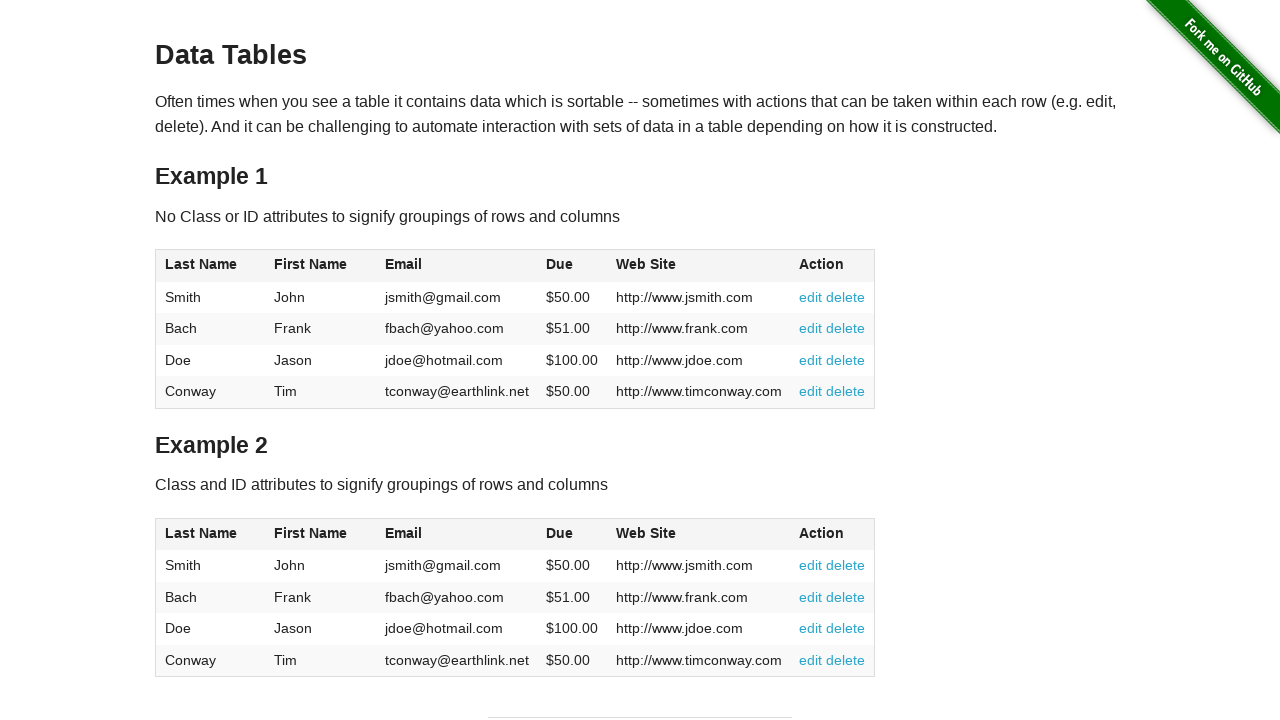

Retrieved all row data from table
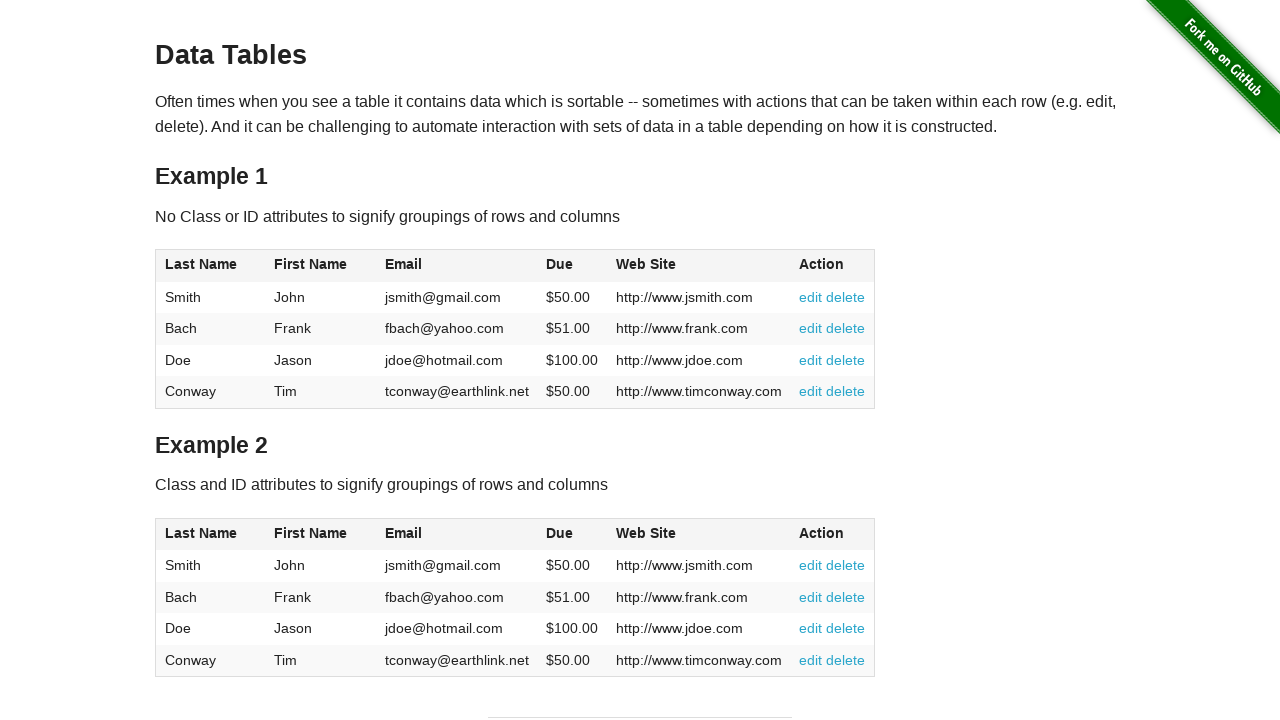

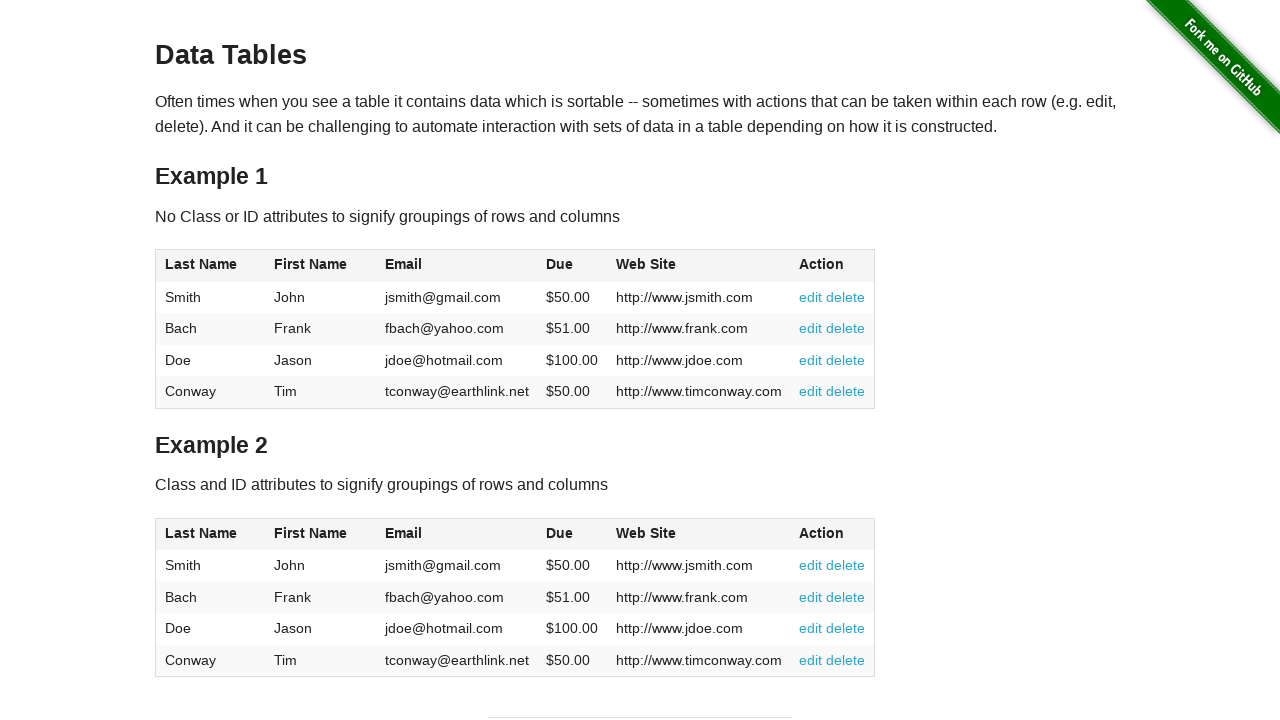